Tests the Python.org website by verifying the page title contains "Python", then performs a search for "pycon" and verifies results are found

Starting URL: http://www.python.org

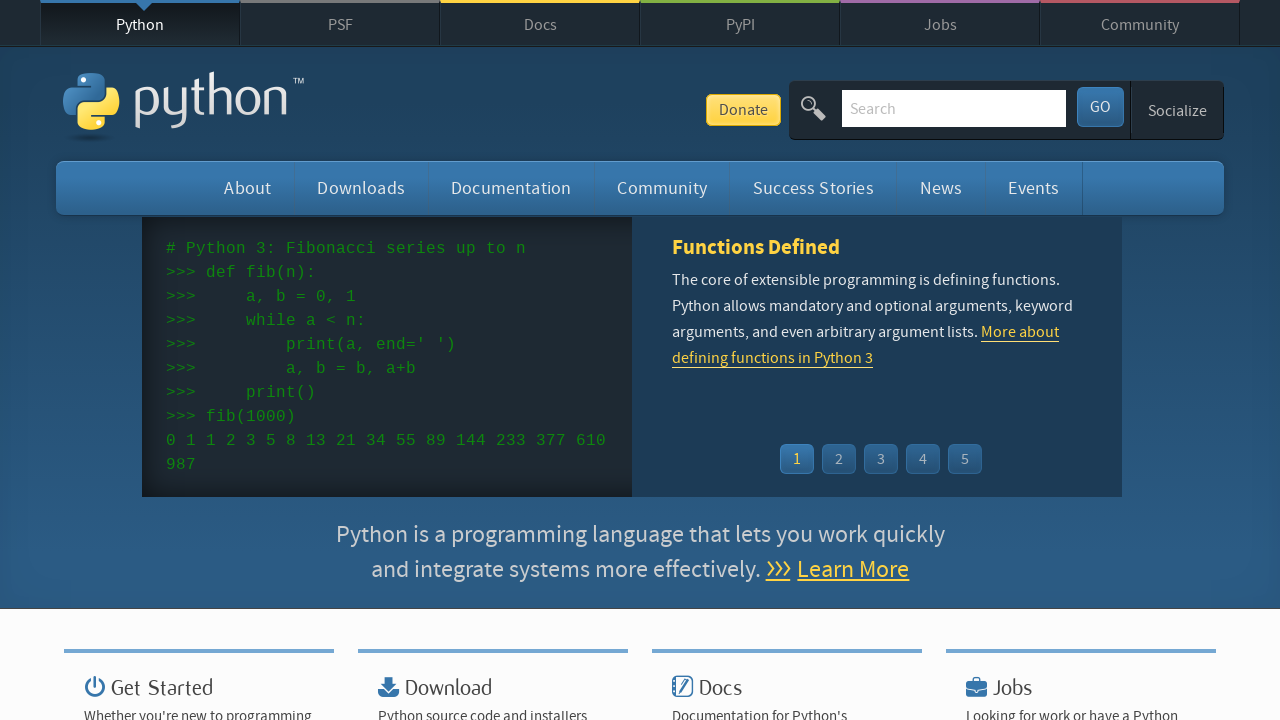

Verified page title contains 'Python'
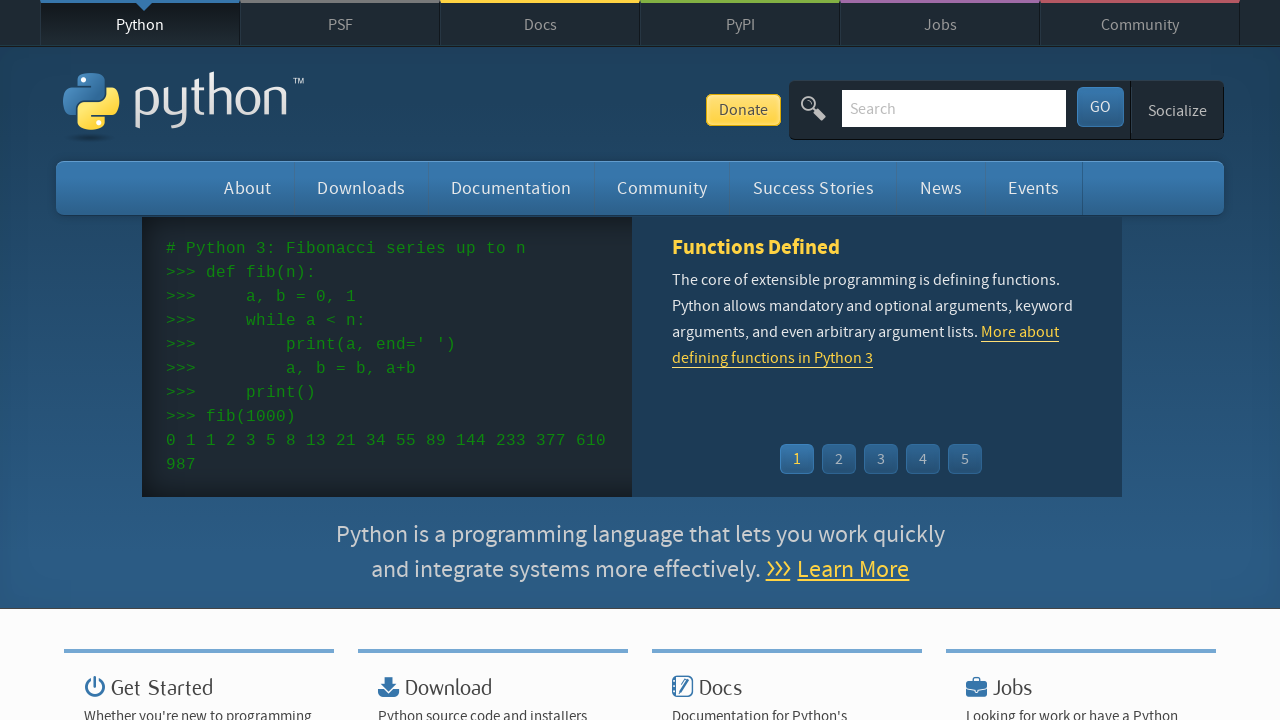

Cleared search input field on input[name='q']
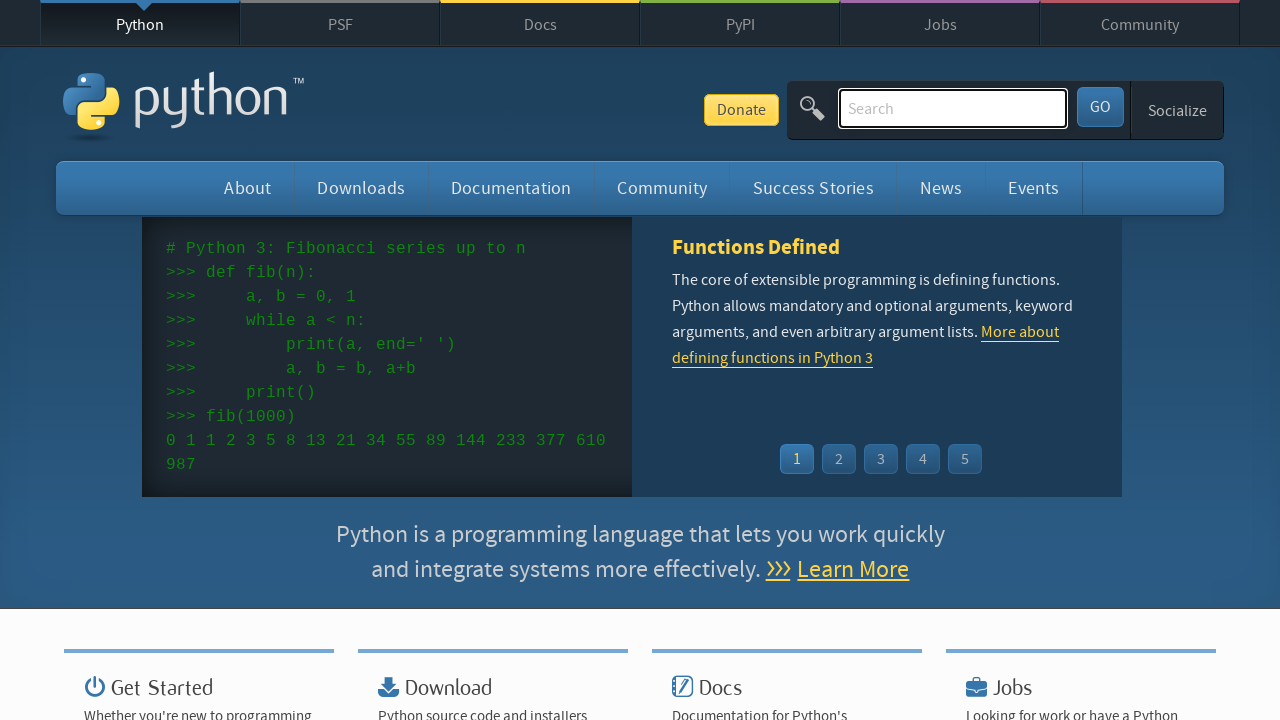

Filled search field with 'pycon' on input[name='q']
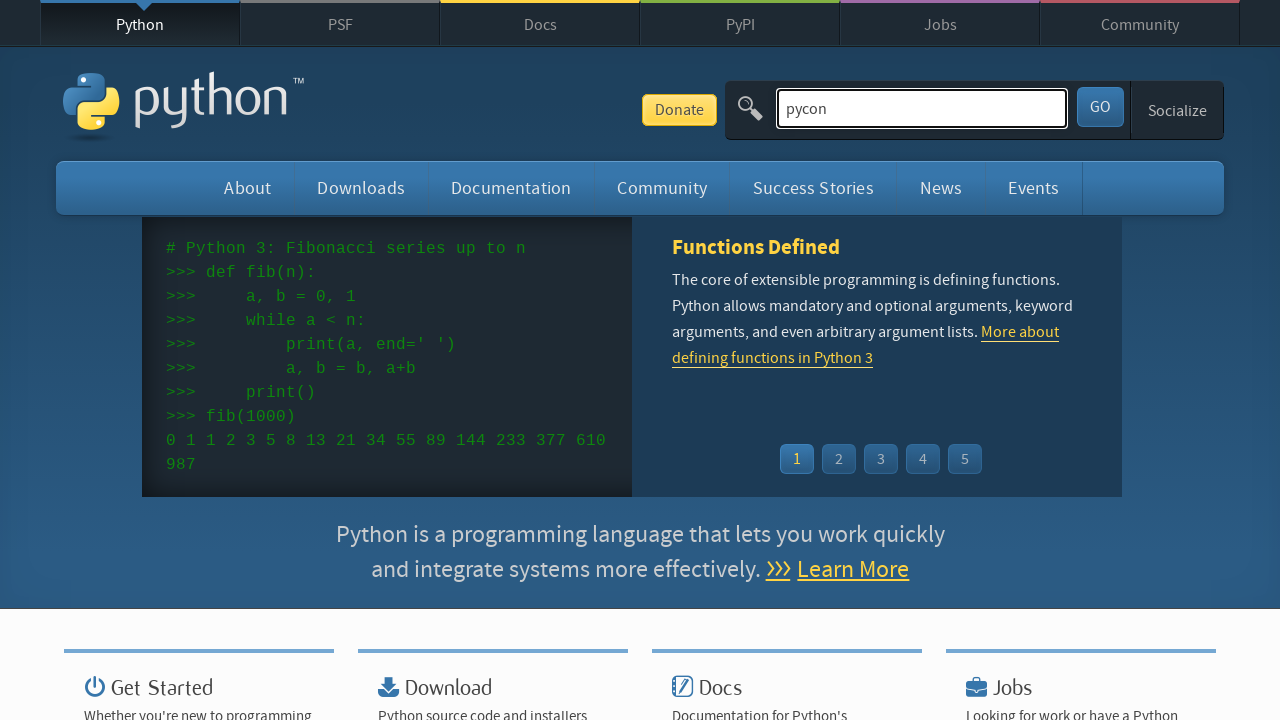

Pressed Enter to submit search query on input[name='q']
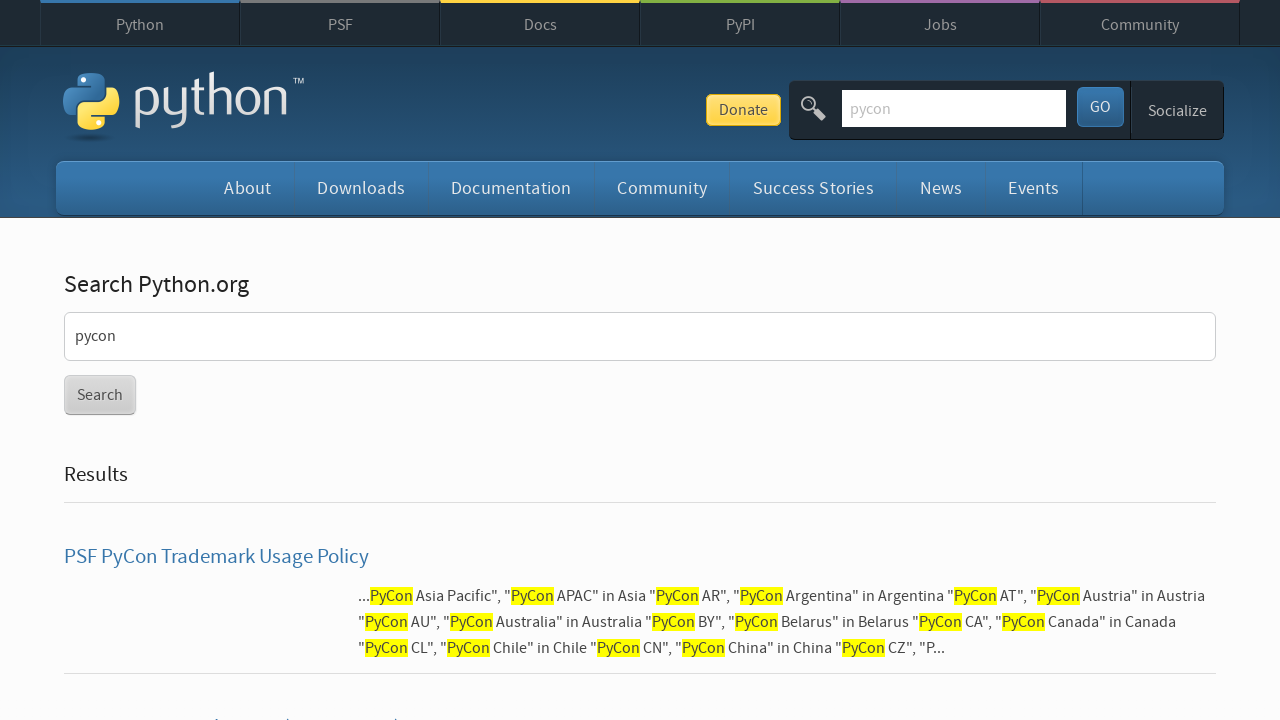

Waited for page to load and network to be idle
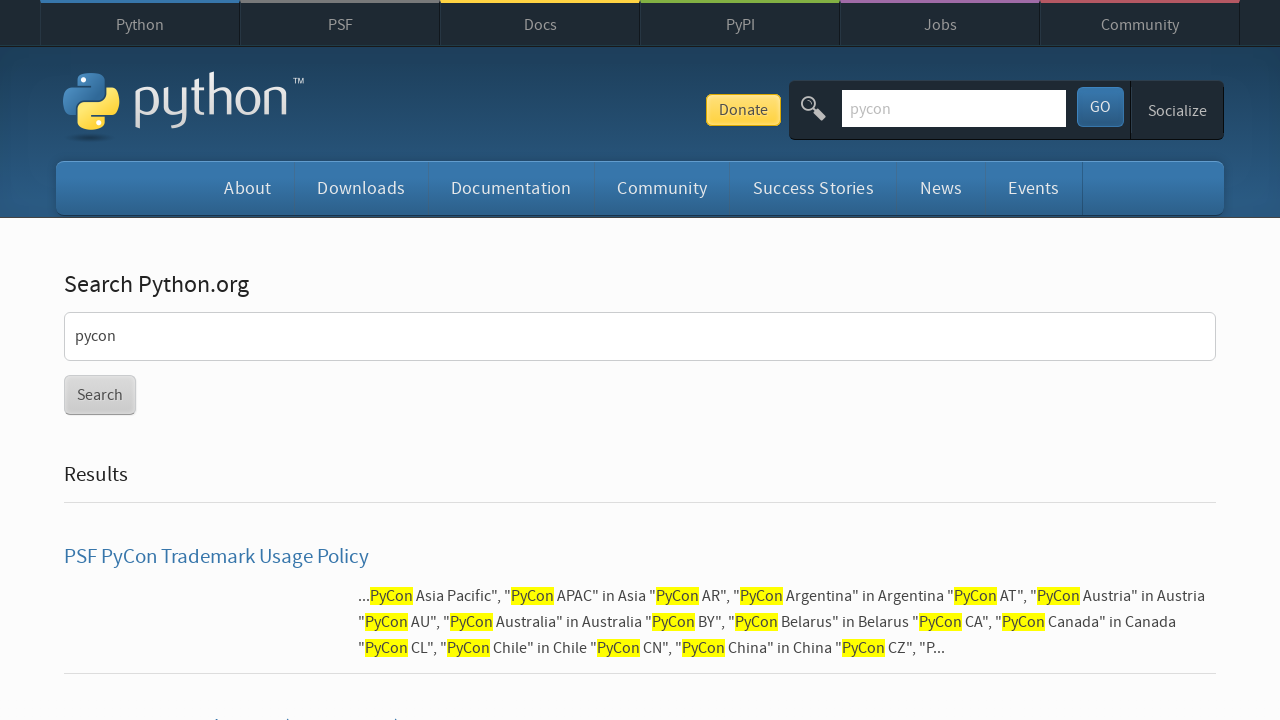

Verified search results were found (no 'No results found' message)
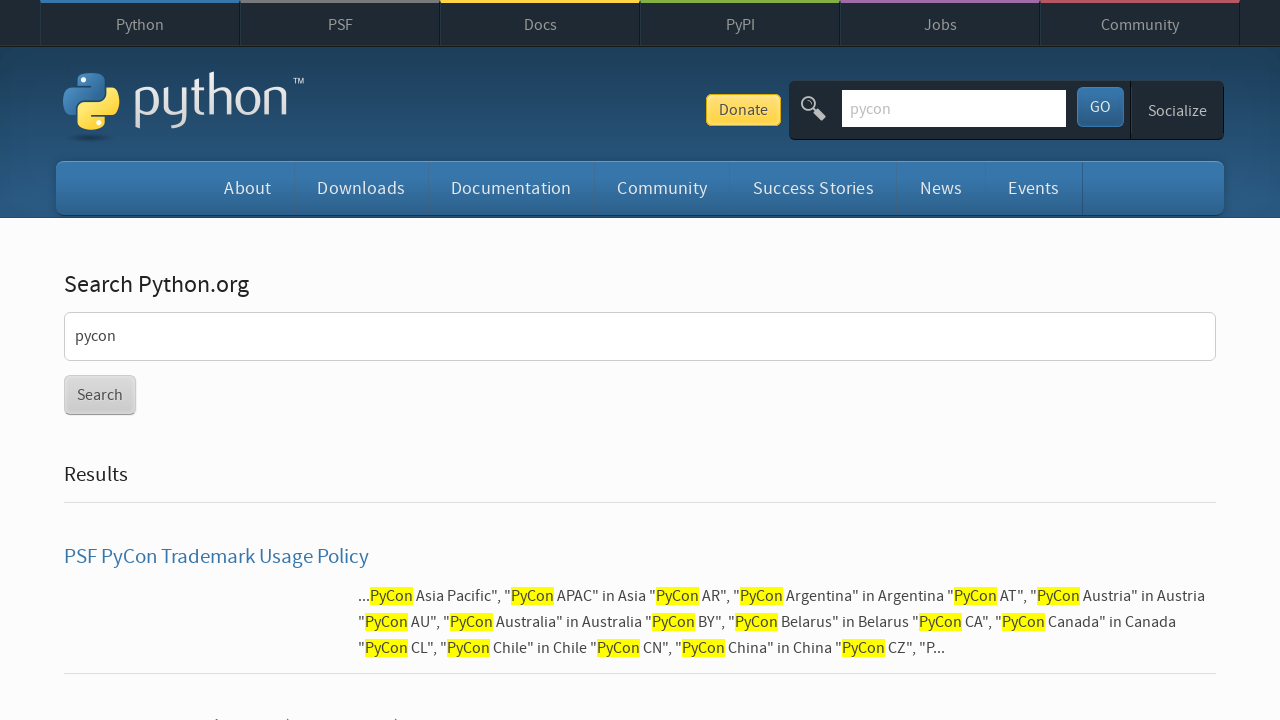

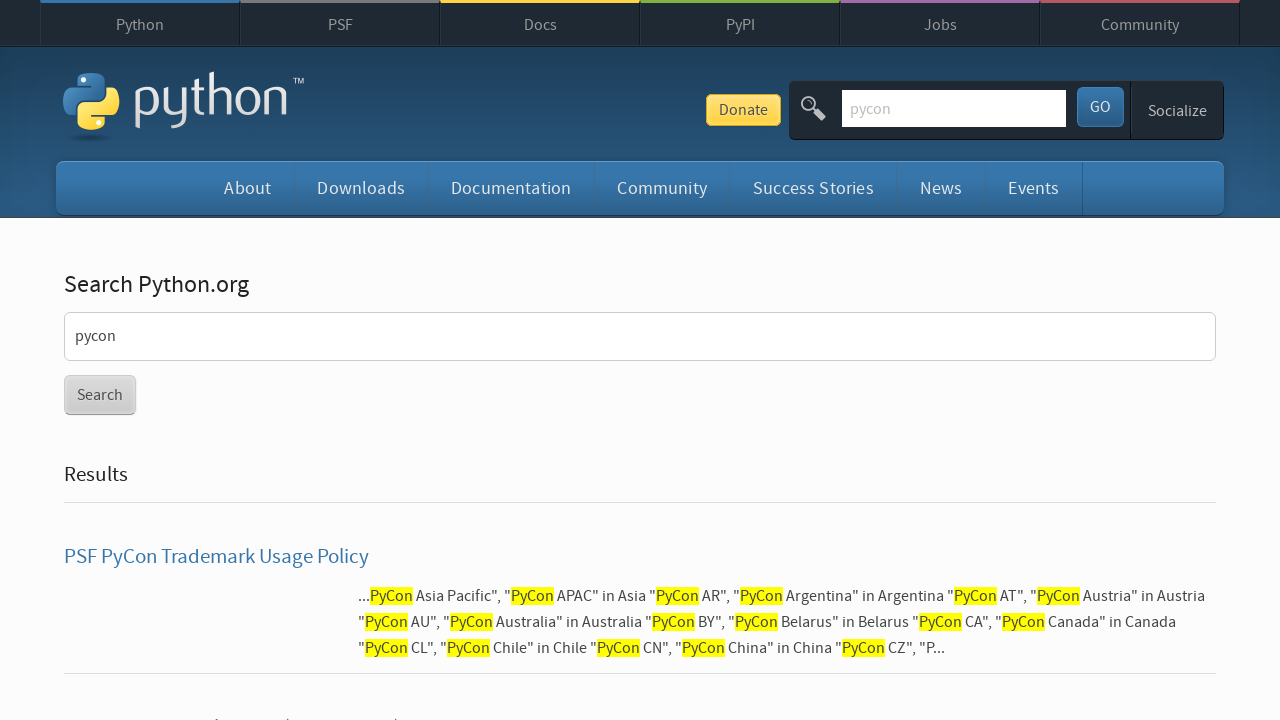